Automates solving a Sudoku puzzle on websudoku.com by reading the puzzle grid, solving it algorithmically using backtracking, filling in the blank cells with the solution, and submitting the answer.

Starting URL: https://nine.websudoku.com/?level=4

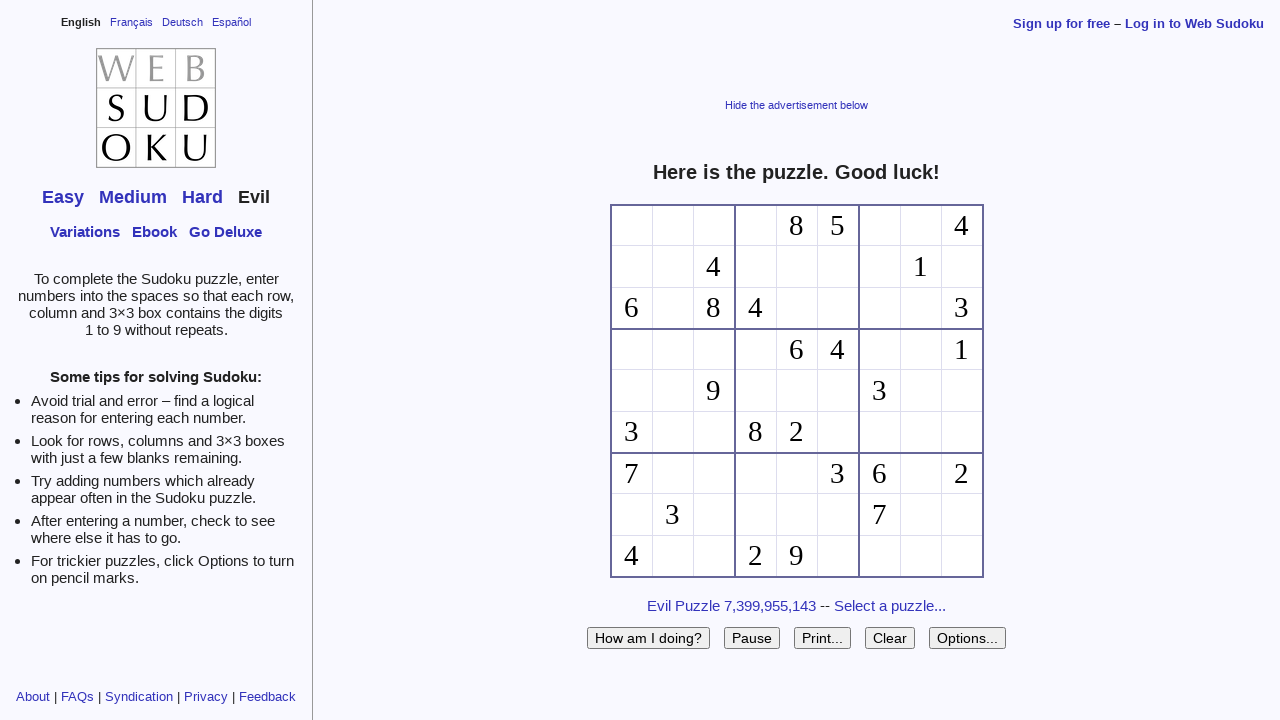

Waited for Sudoku puzzle grid to load on websudoku.com
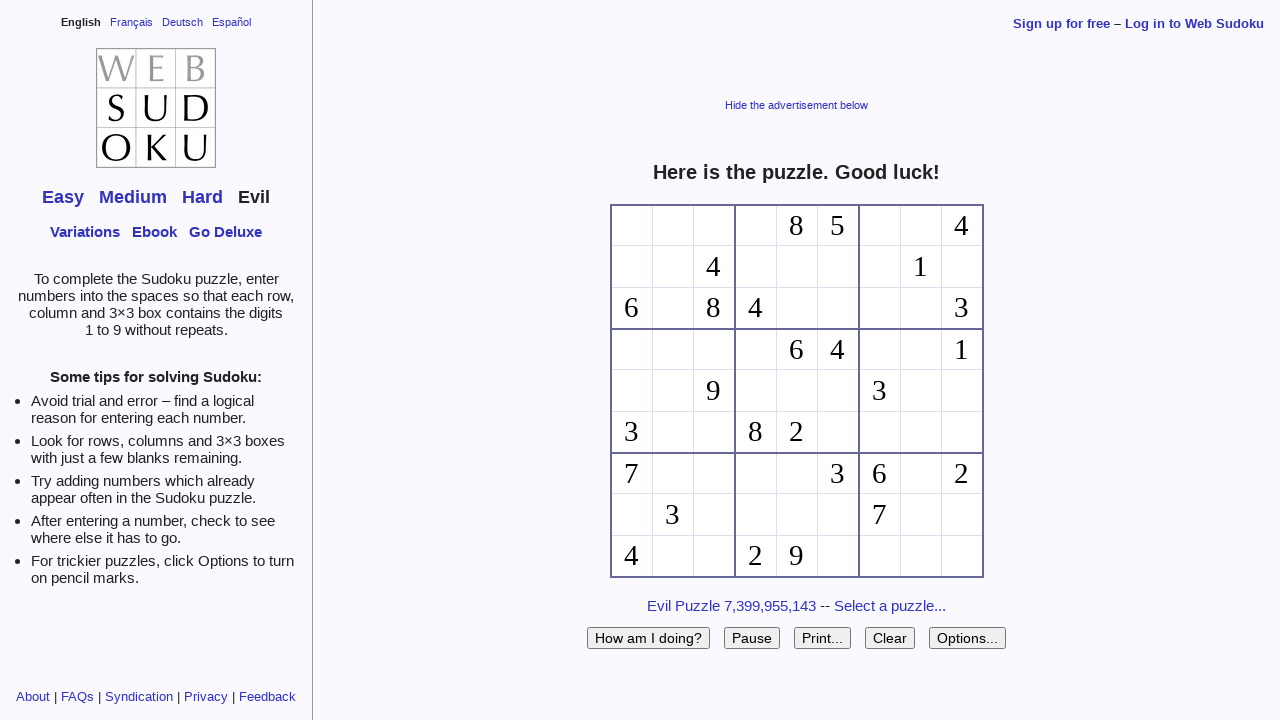

Read all 81 cells from the Sudoku puzzle grid and identified blank cells
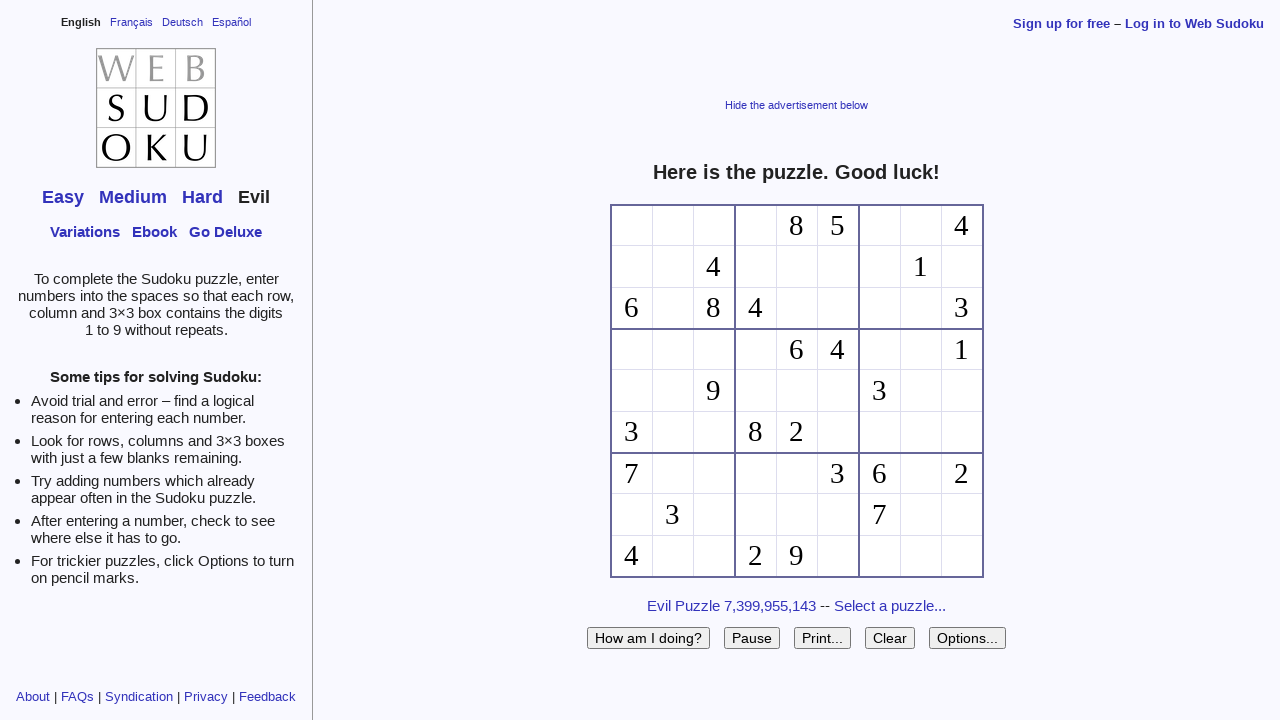

Solved the Sudoku puzzle using backtracking algorithm
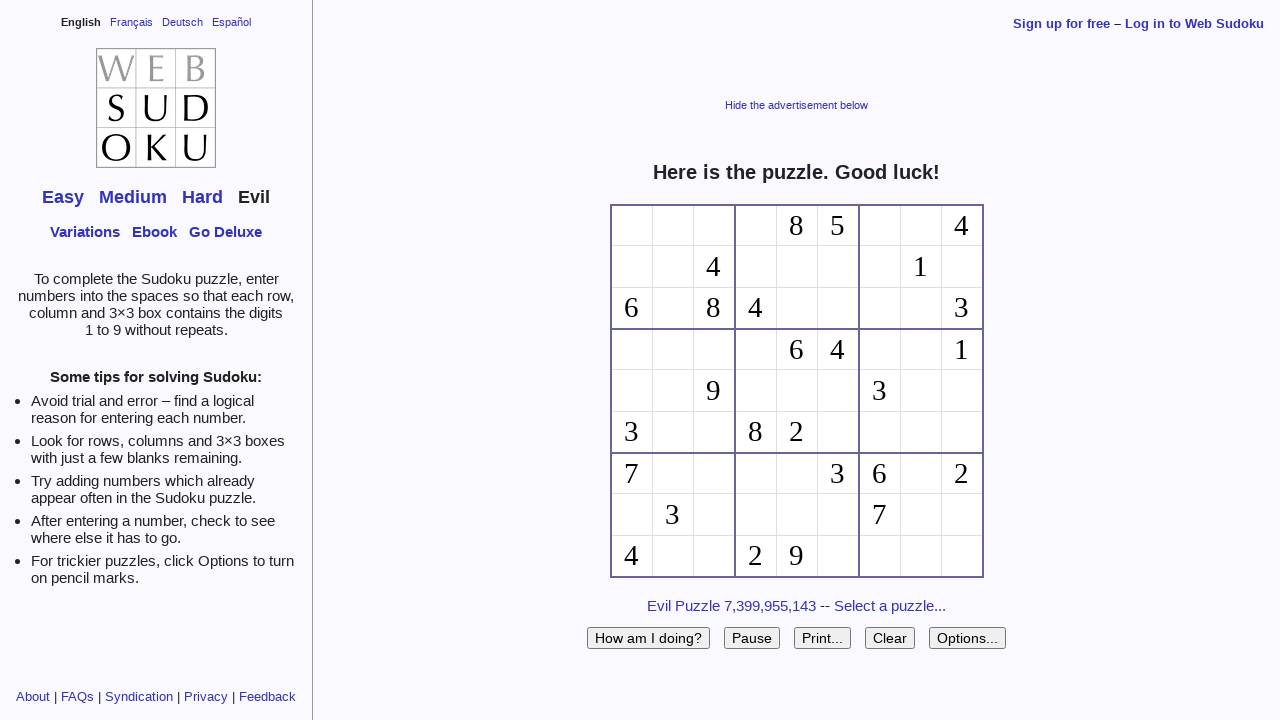

Filled all 55 blank cells with the calculated solution on #f88
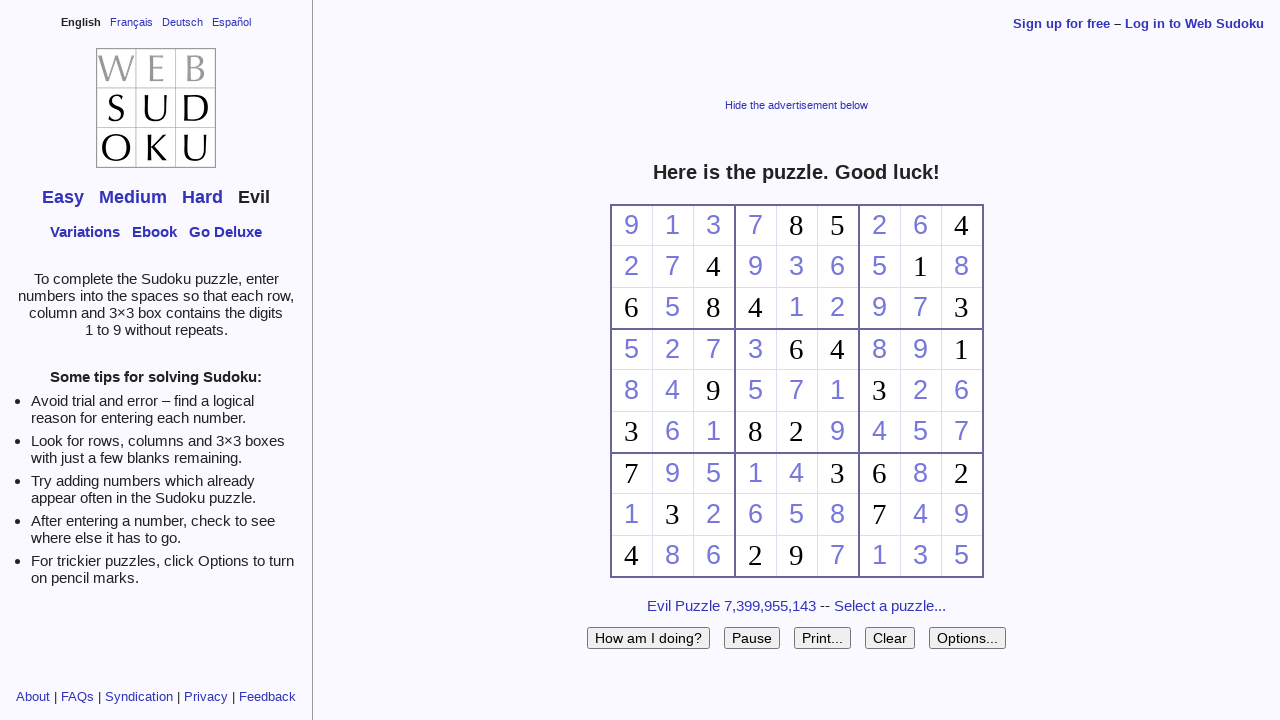

Clicked the submit button to verify the solved puzzle at (648, 638) on input[name="submit"]
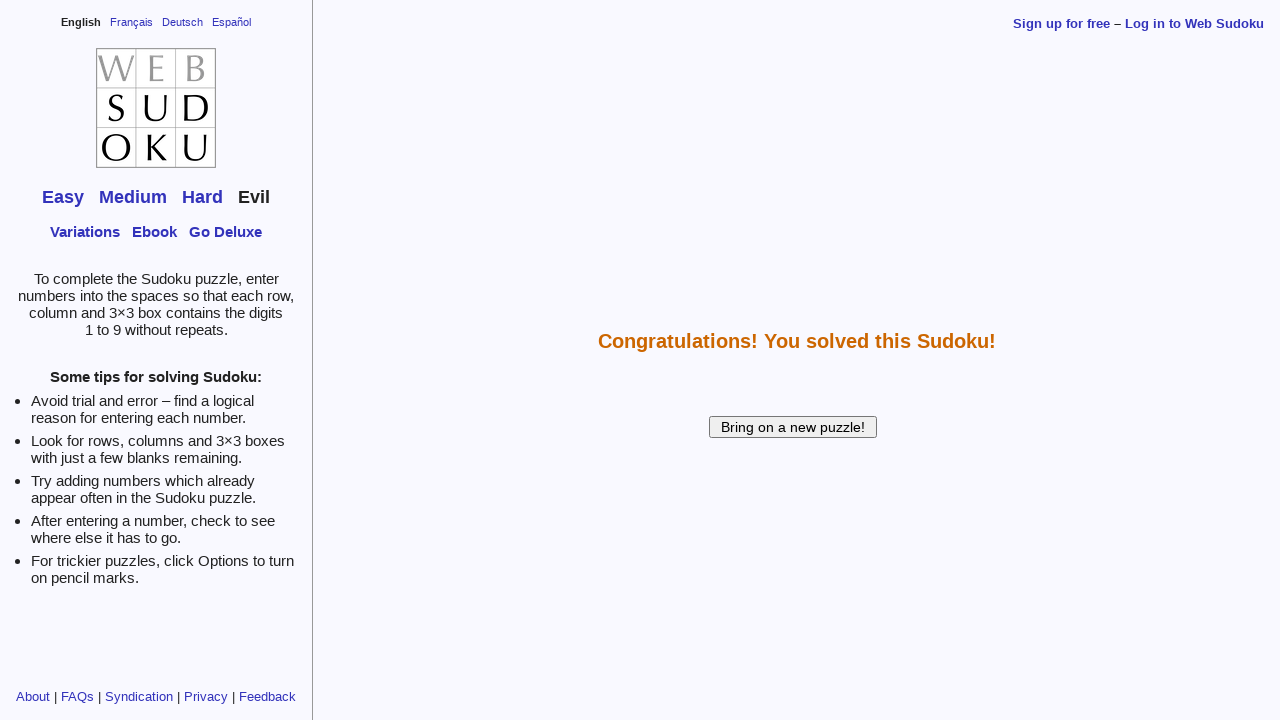

Waited 2 seconds to display submission result
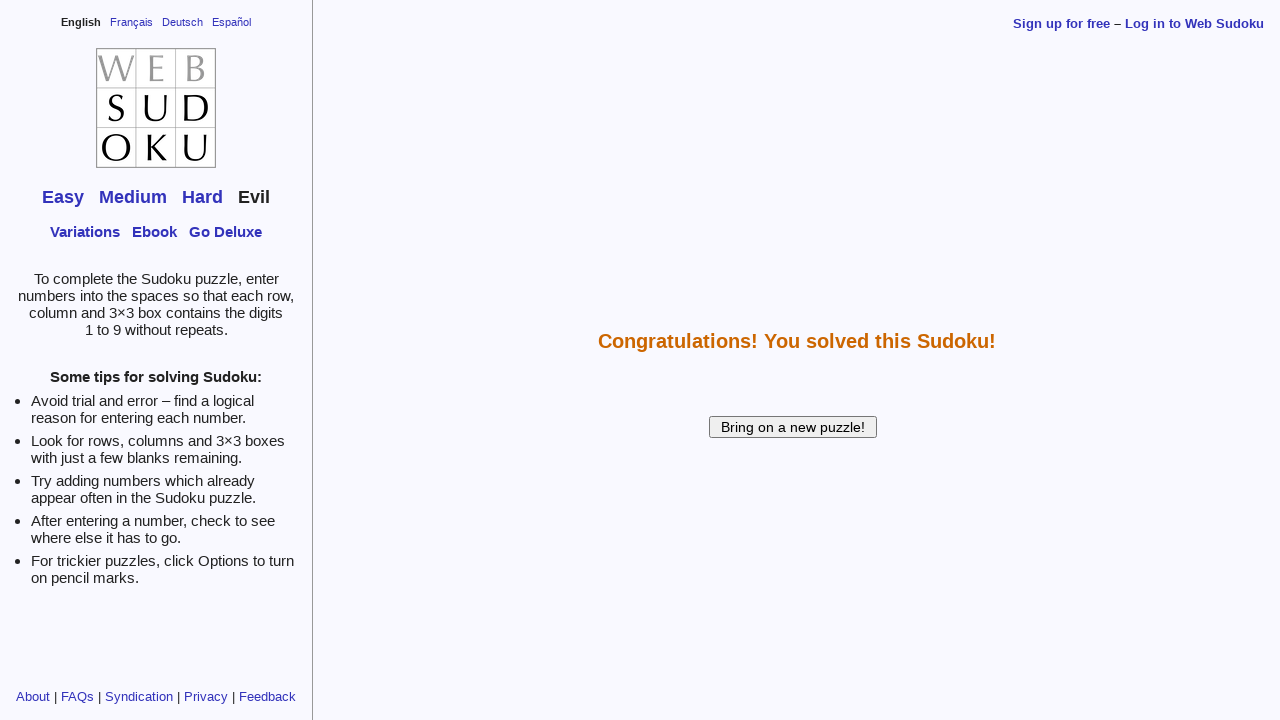

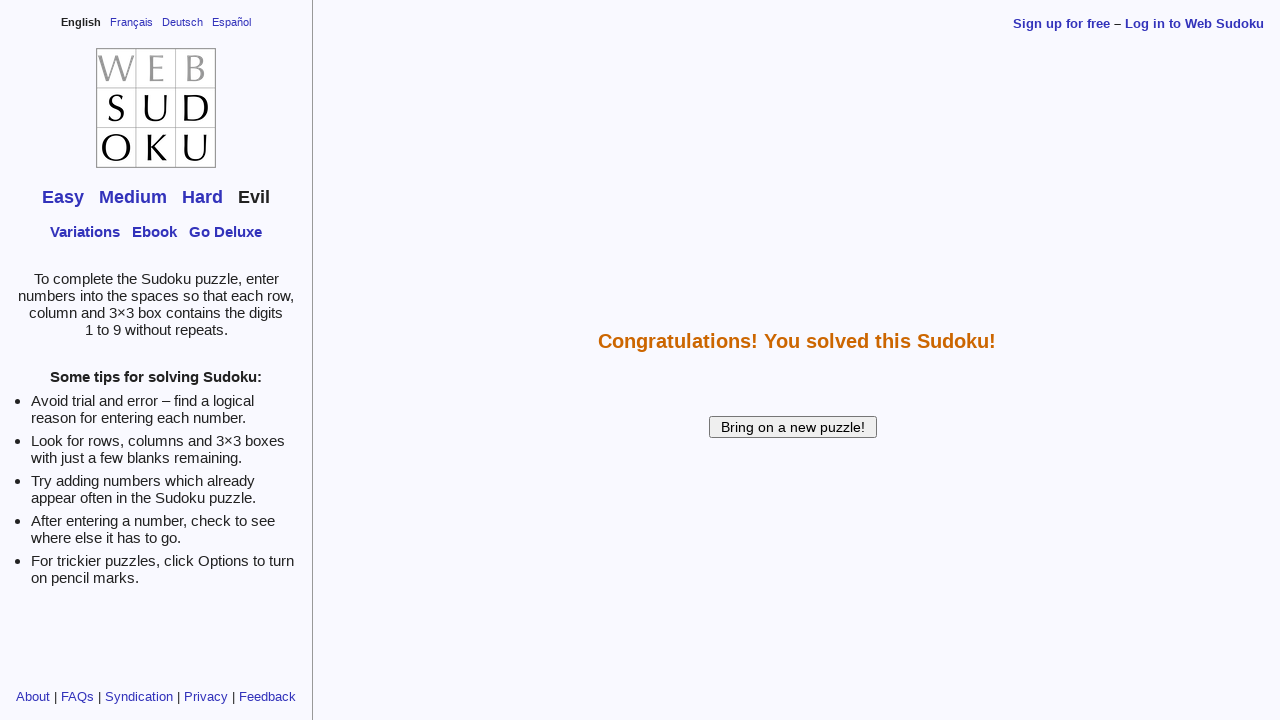